Tests keyboard actions on a text comparison website by copying text from one field to another using keyboard shortcuts (Ctrl+A, Ctrl+C, Ctrl+V) and then comparing the two texts

Starting URL: https://text-compare.com/

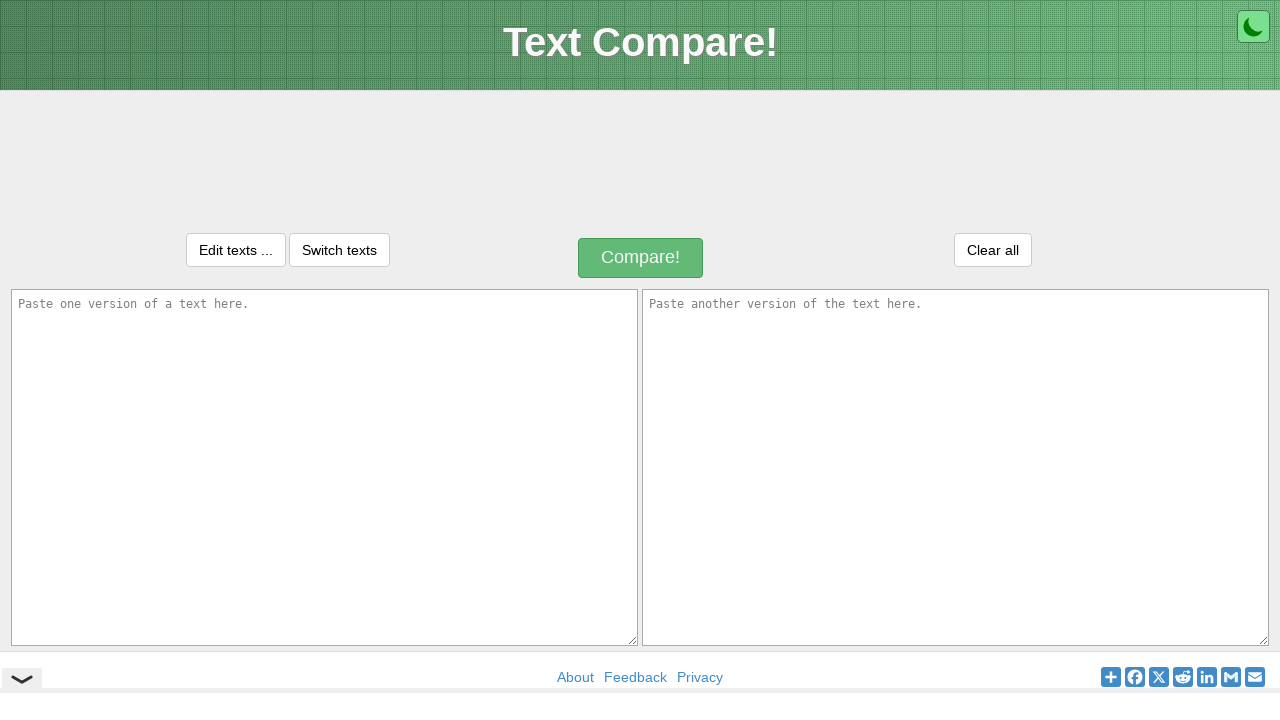

Filled first text box with 'Hello World!' on #inputText1
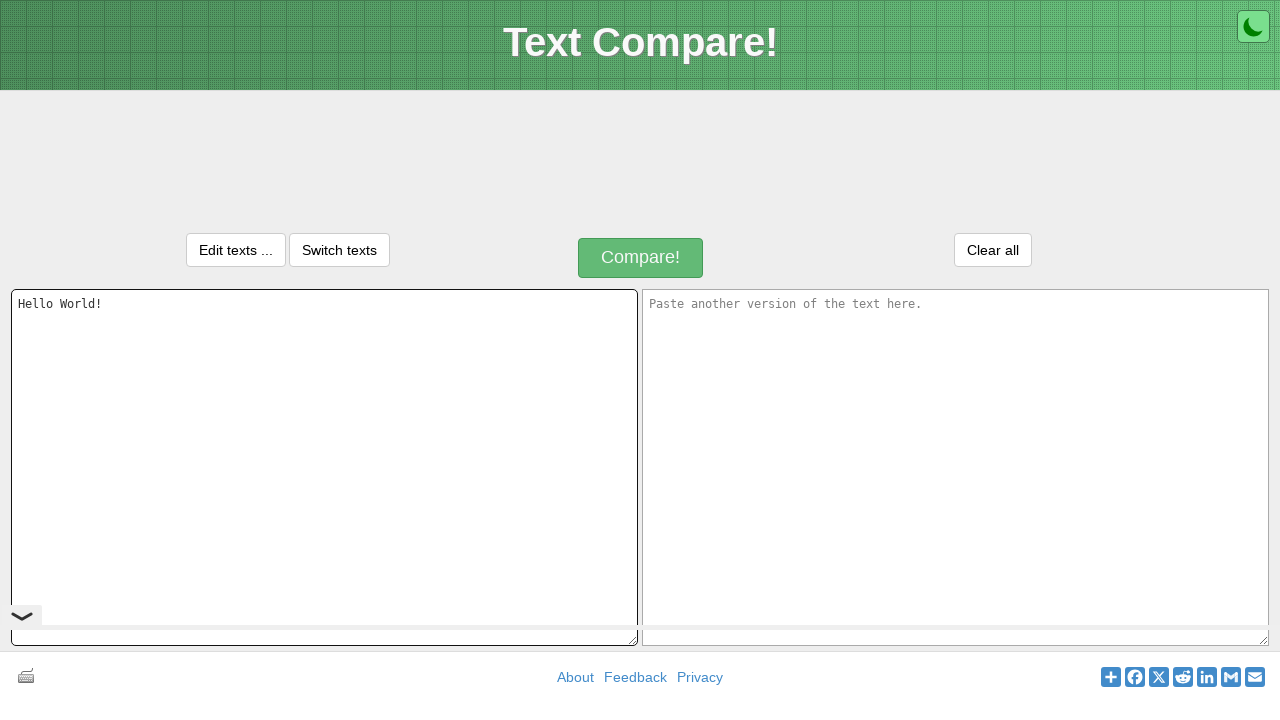

Selected all text in first text box using Ctrl+A on #inputText1
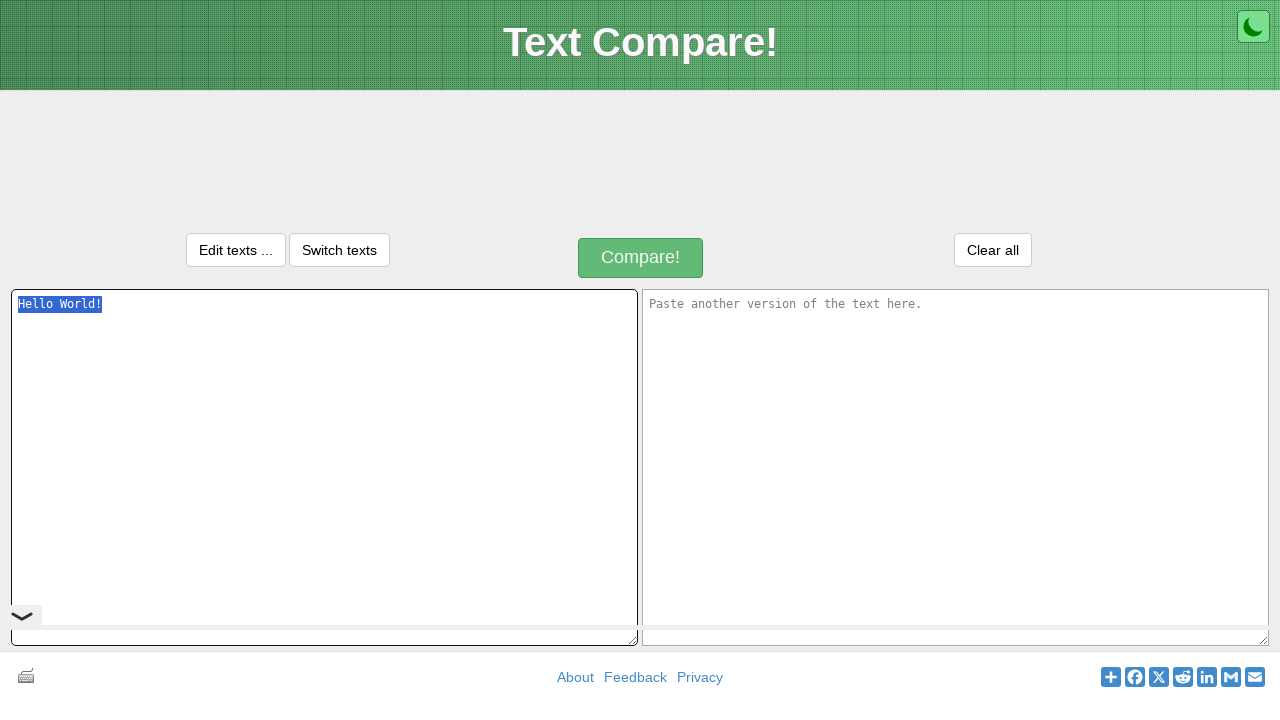

Copied text from first text box using Ctrl+C on #inputText1
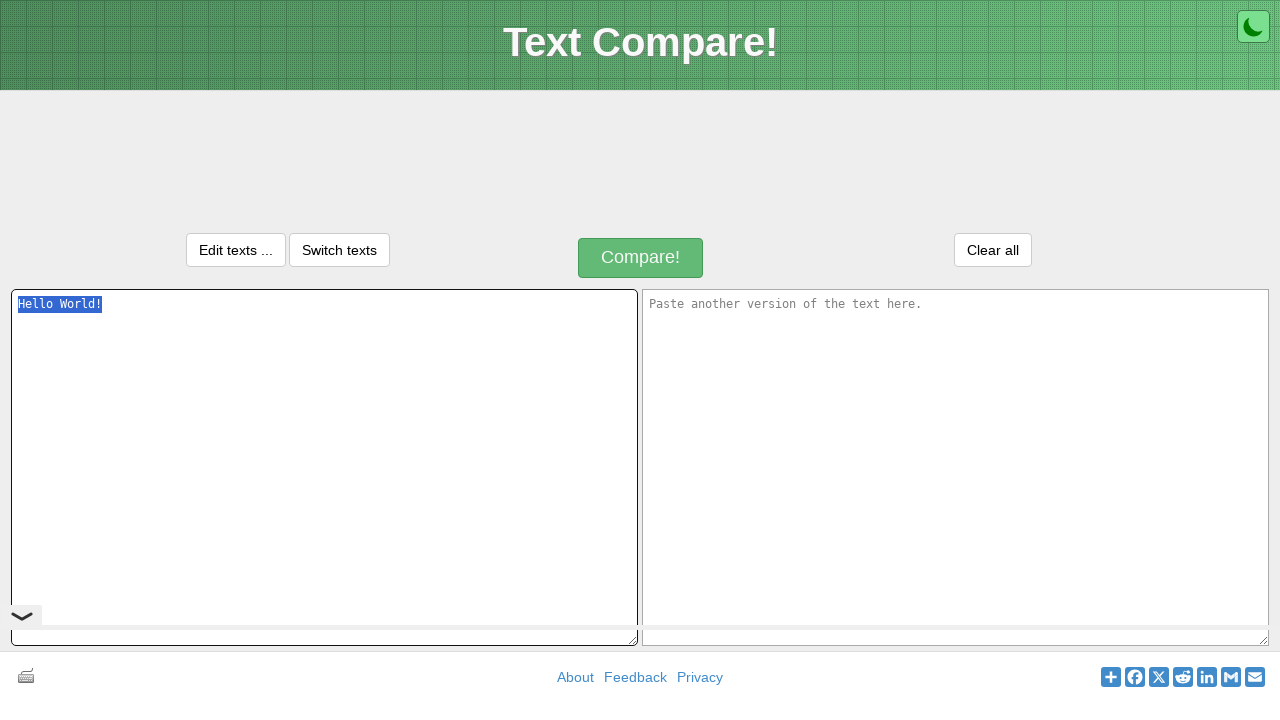

Pressed Tab to navigate to second text box
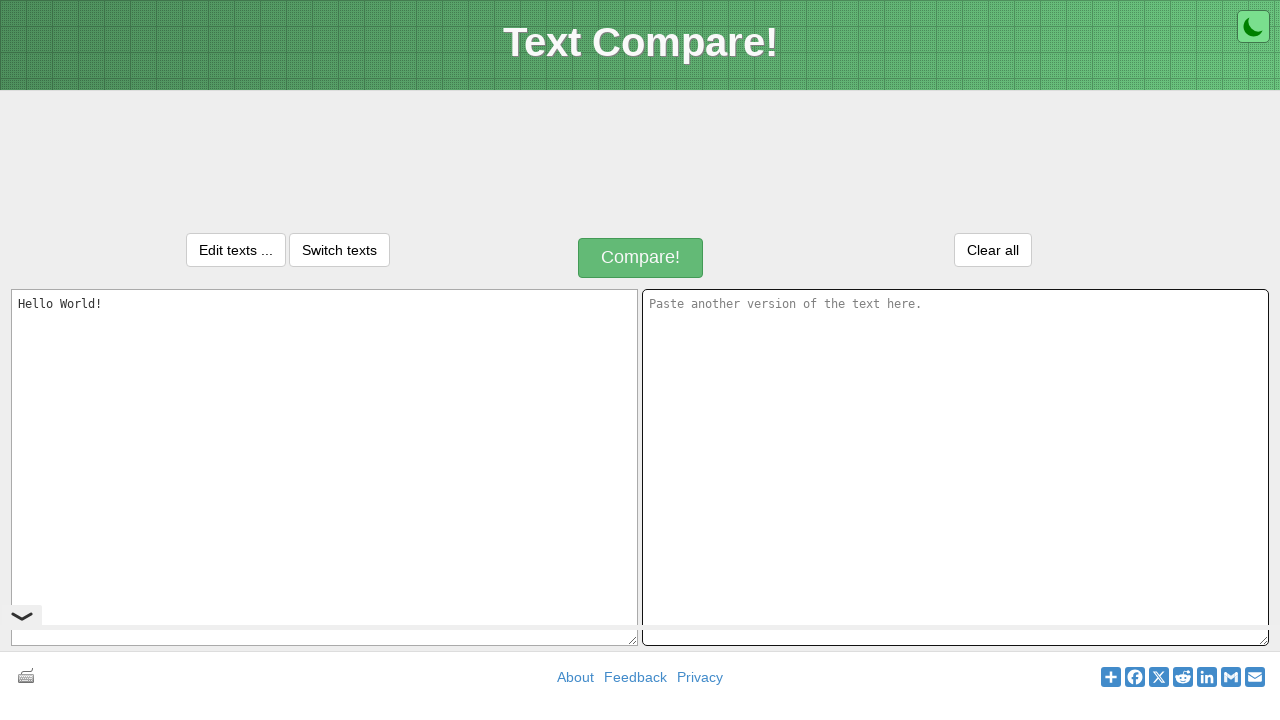

Pasted text into second text box using Ctrl+V on #inputText2
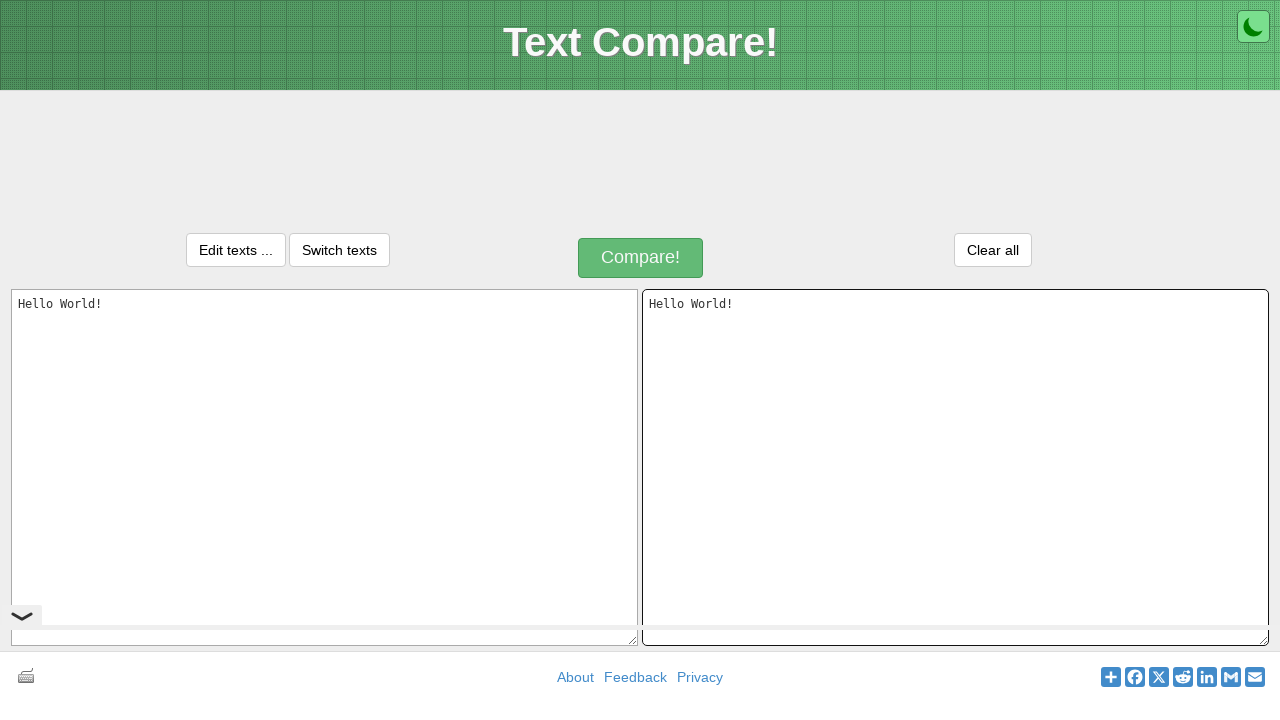

Clicked compare button to compare the two texts at (641, 258) on xpath=//div[@class='compareButtonText']
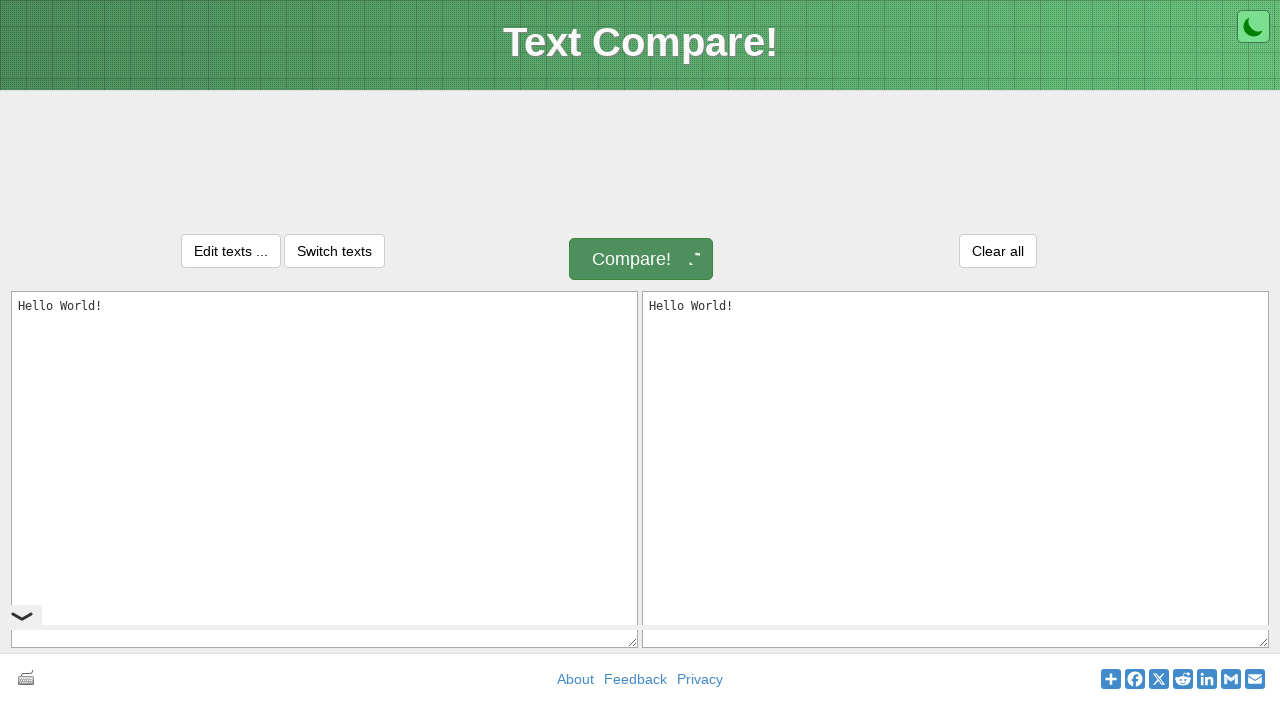

Comparison result message appeared
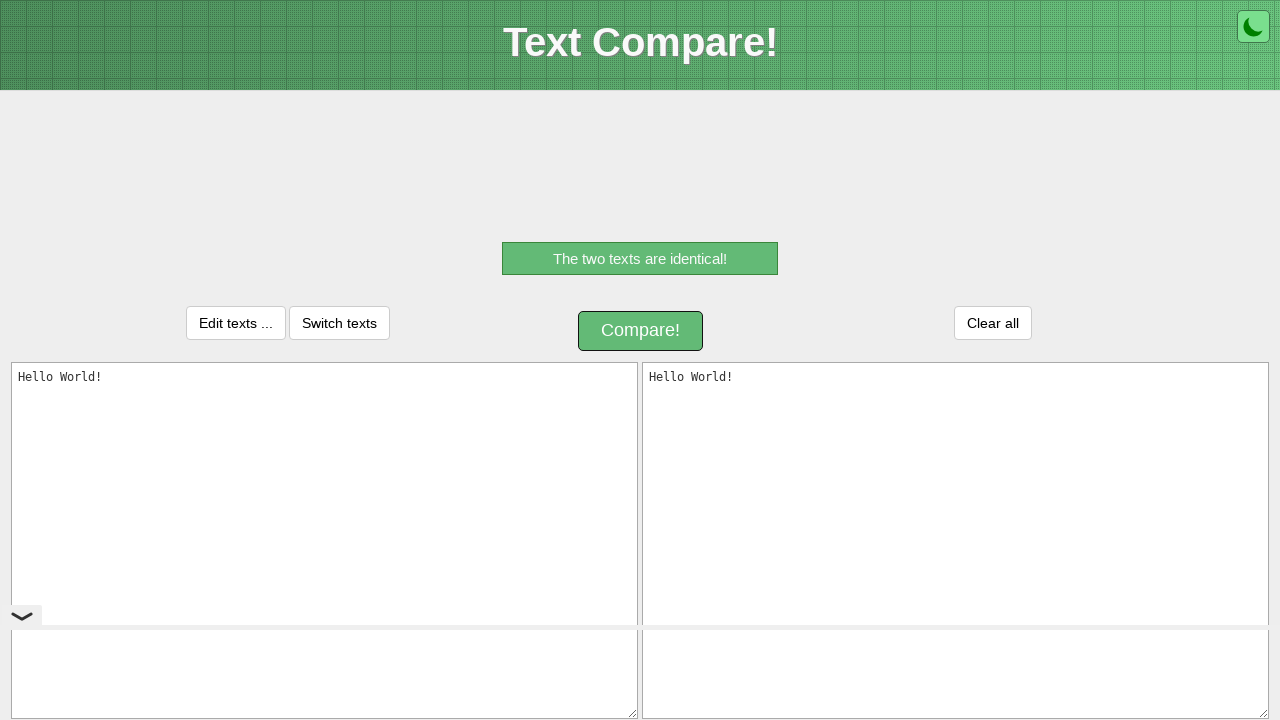

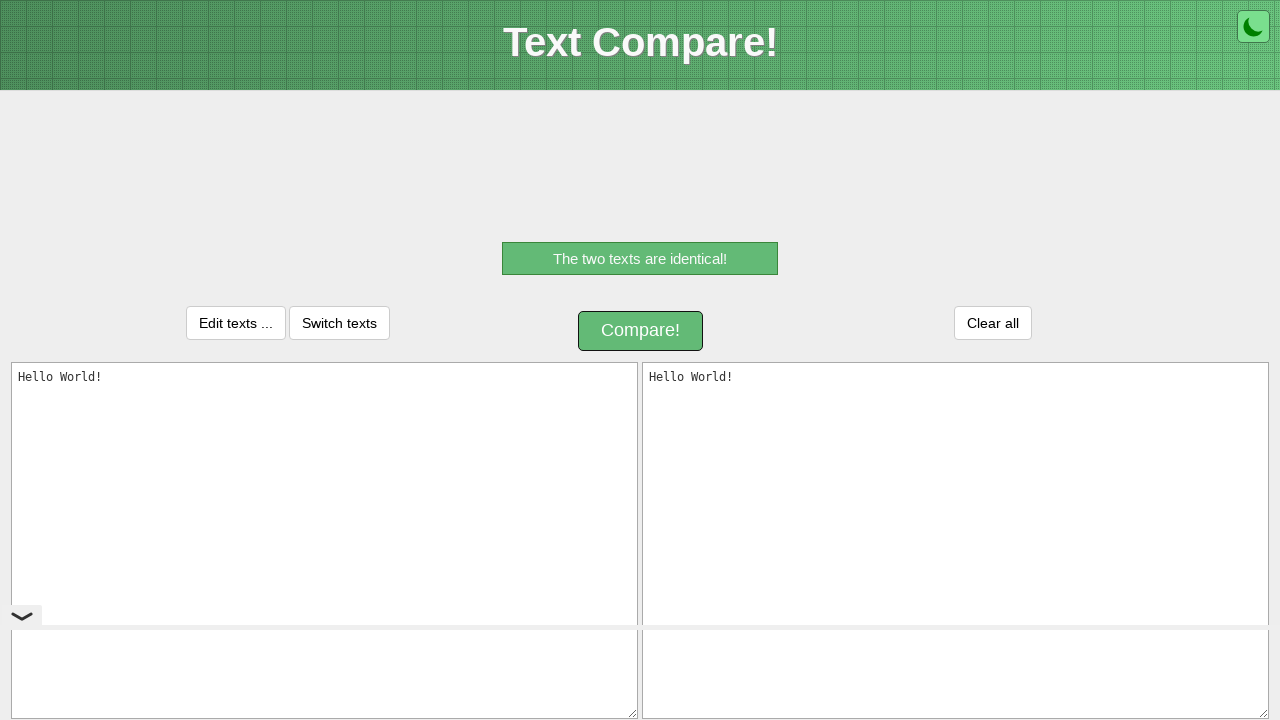